Navigates to tizag.com, clicks through to the HTML Checkboxes tutorial page, and selects all 4 checkboxes on the page using a loop.

Starting URL: http://tizag.com

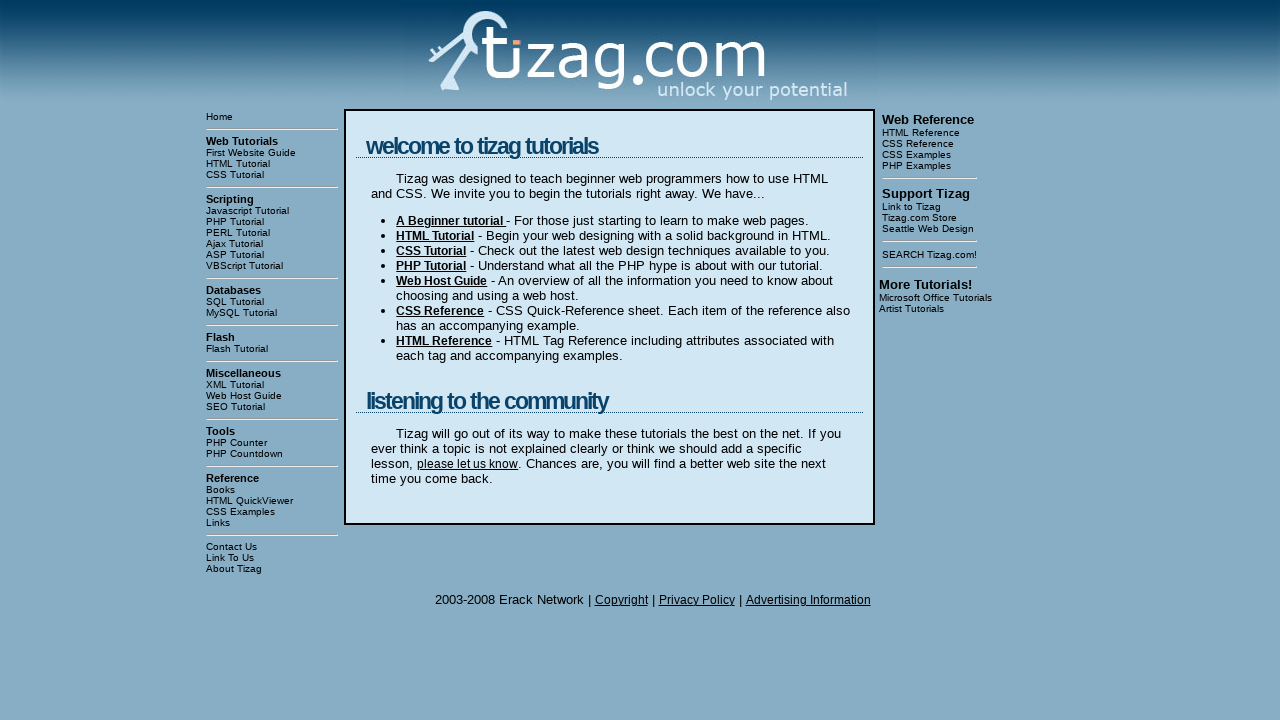

Clicked on 'HTML Tutorial' link at (272, 164) on text=HTML Tutorial
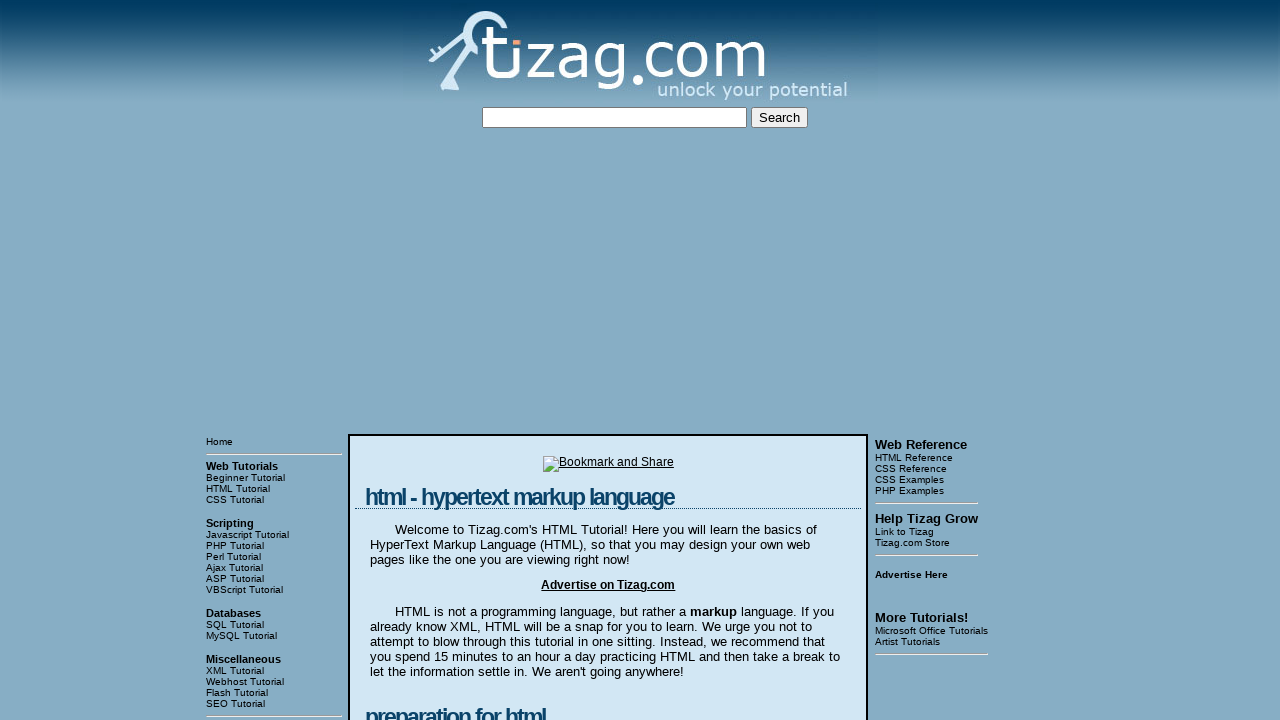

Clicked on 'HTML - Checkboxes' link at (274, 360) on text=HTML - Checkboxes
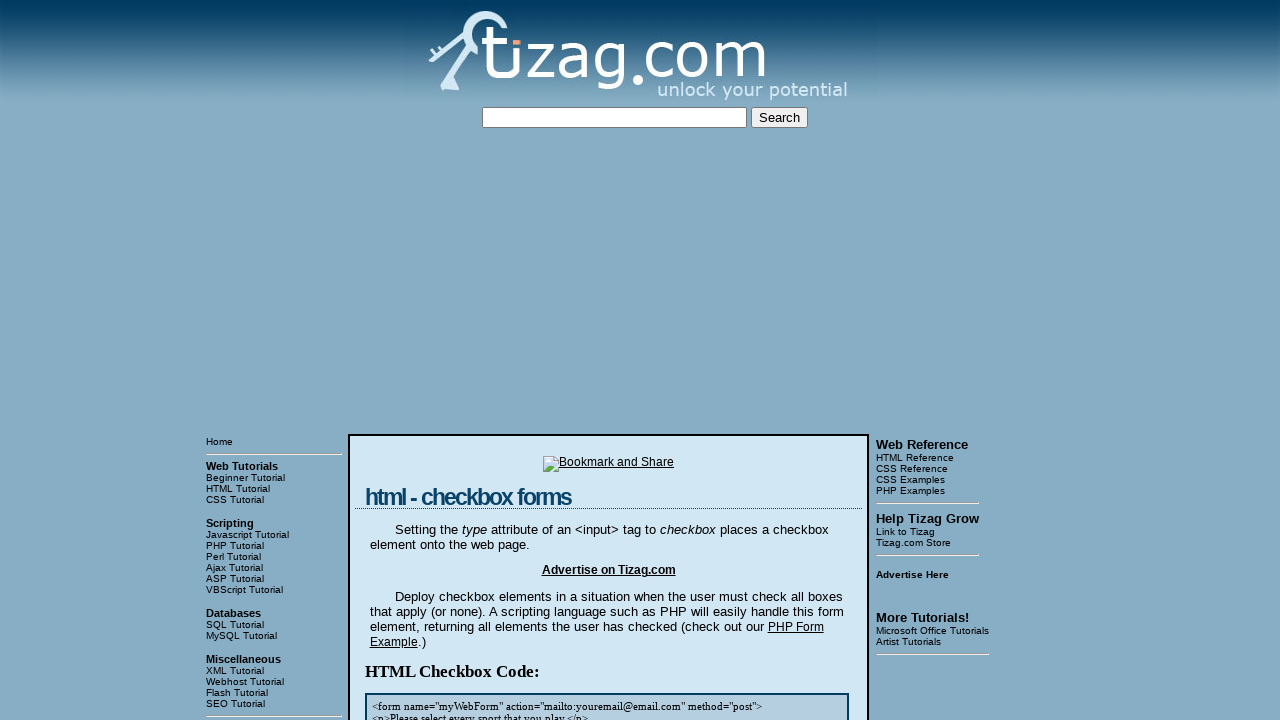

Clicked checkbox 1 of 4 at (422, 360) on //html/body/table[3]/tbody/tr[1]/td[2]/table/tbody/tr/td/div[4]/input[1]
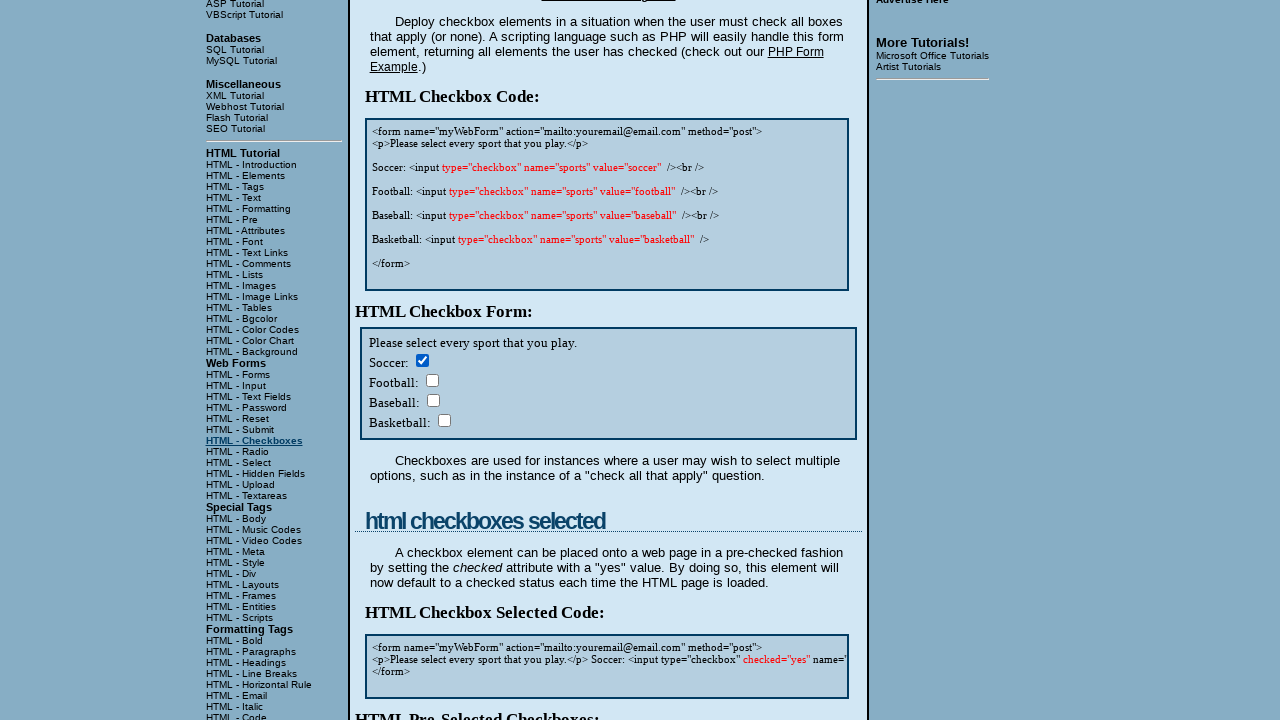

Clicked checkbox 2 of 4 at (432, 380) on //html/body/table[3]/tbody/tr[1]/td[2]/table/tbody/tr/td/div[4]/input[2]
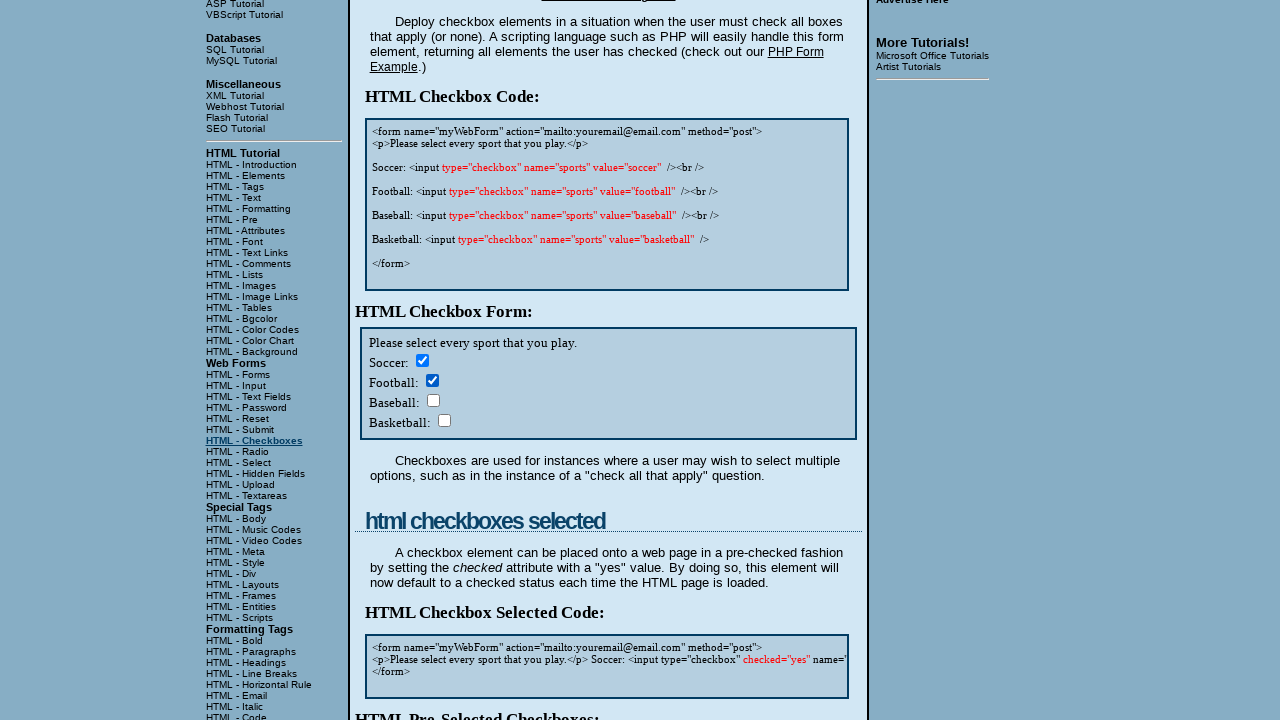

Clicked checkbox 3 of 4 at (433, 400) on //html/body/table[3]/tbody/tr[1]/td[2]/table/tbody/tr/td/div[4]/input[3]
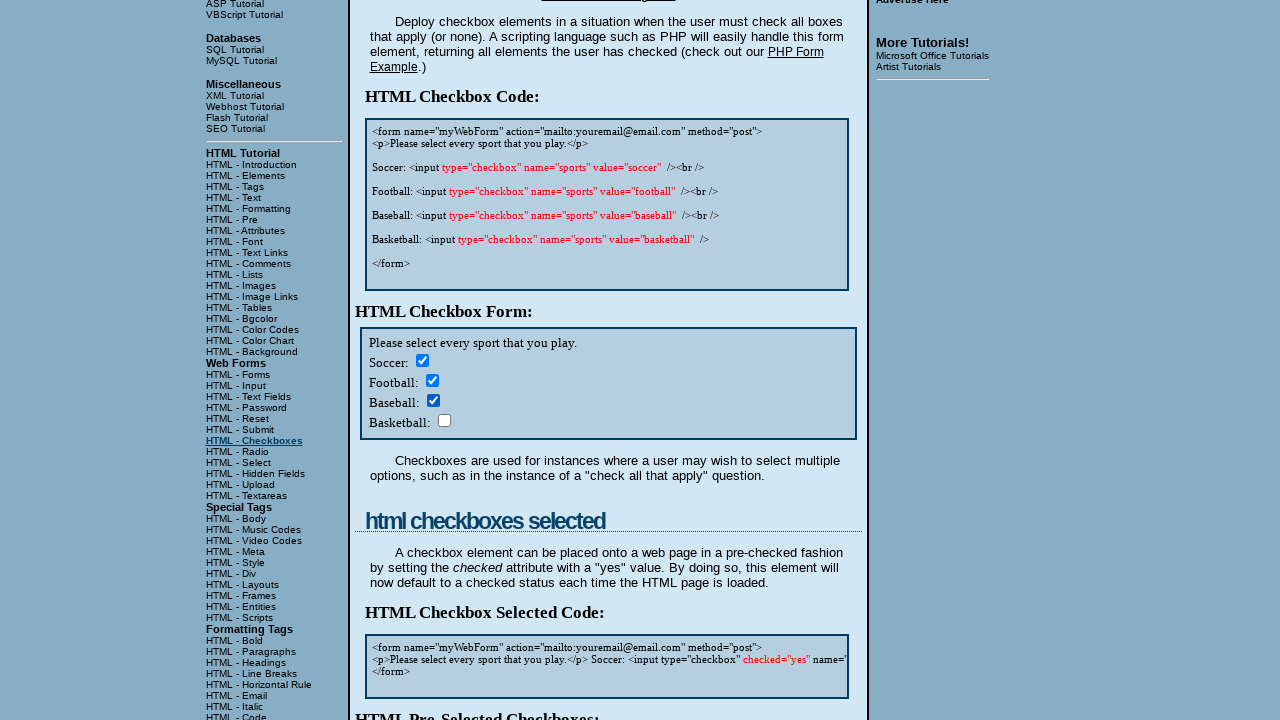

Clicked checkbox 4 of 4 at (444, 420) on //html/body/table[3]/tbody/tr[1]/td[2]/table/tbody/tr/td/div[4]/input[4]
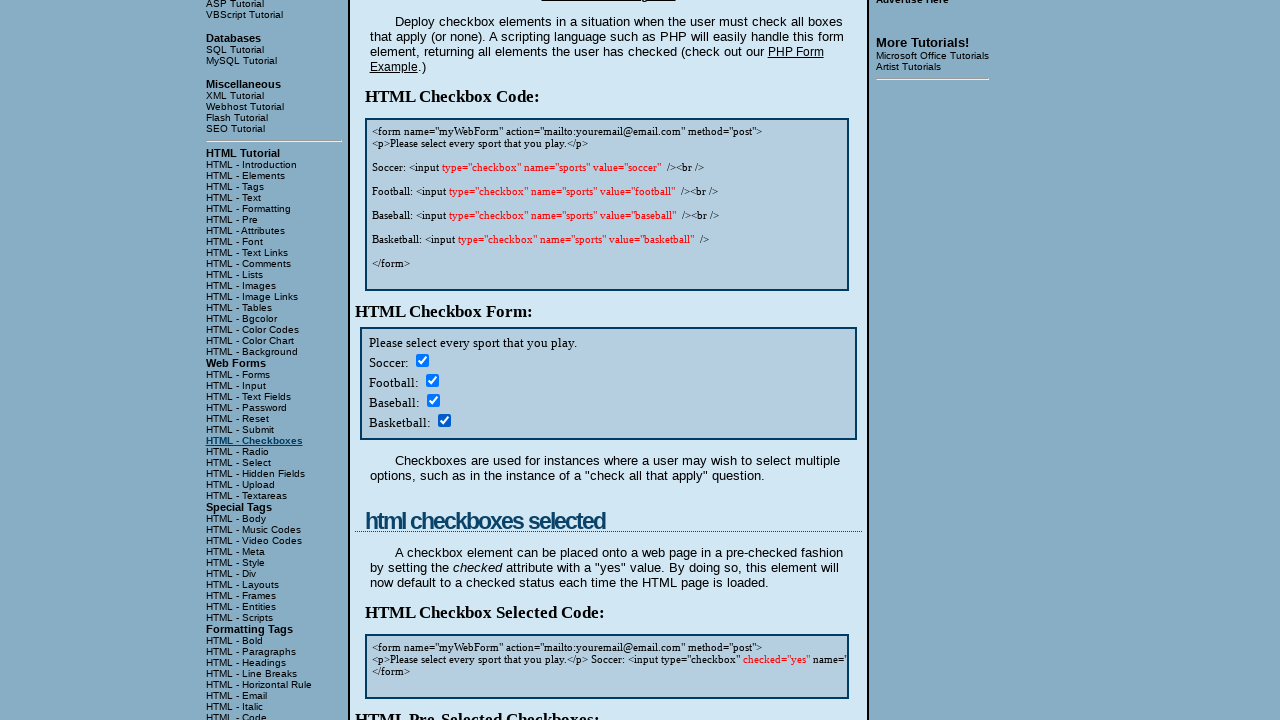

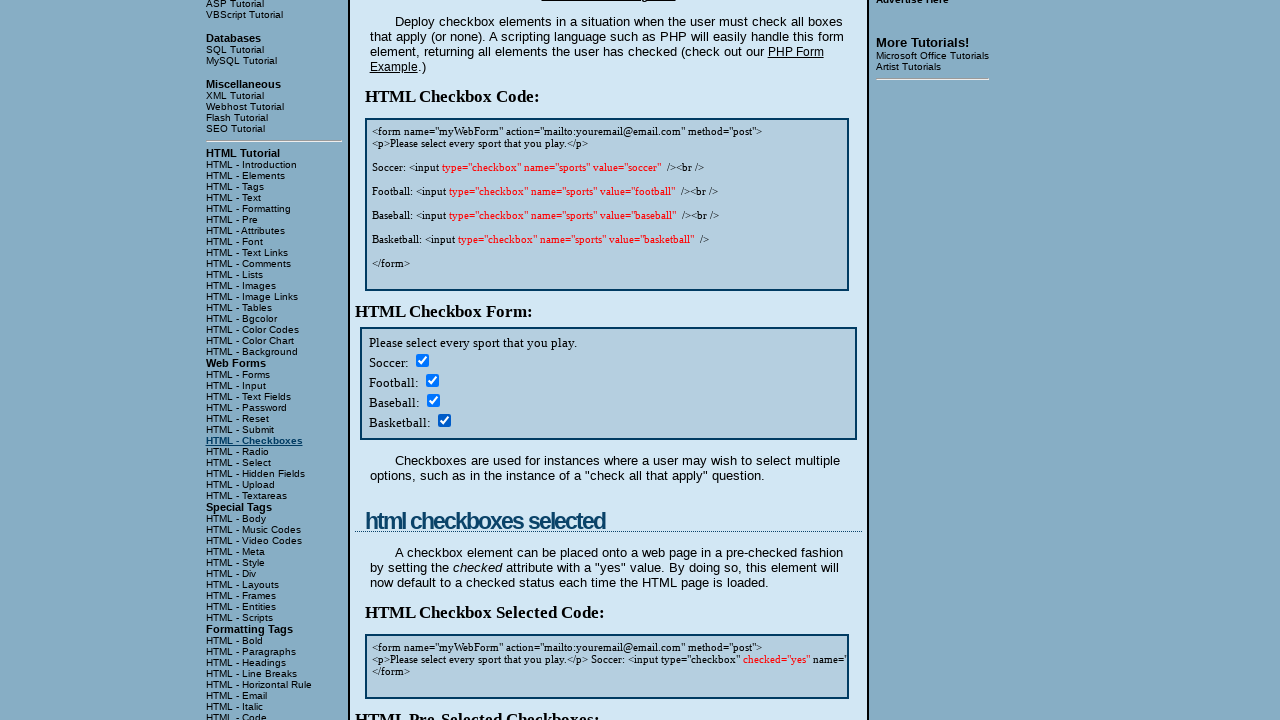